Tests a practice login page by attempting login with incorrect credentials, using forgot password flow to retrieve the correct password, then successfully logging in and logging out

Starting URL: https://rahulshettyacademy.com/locatorspractice/

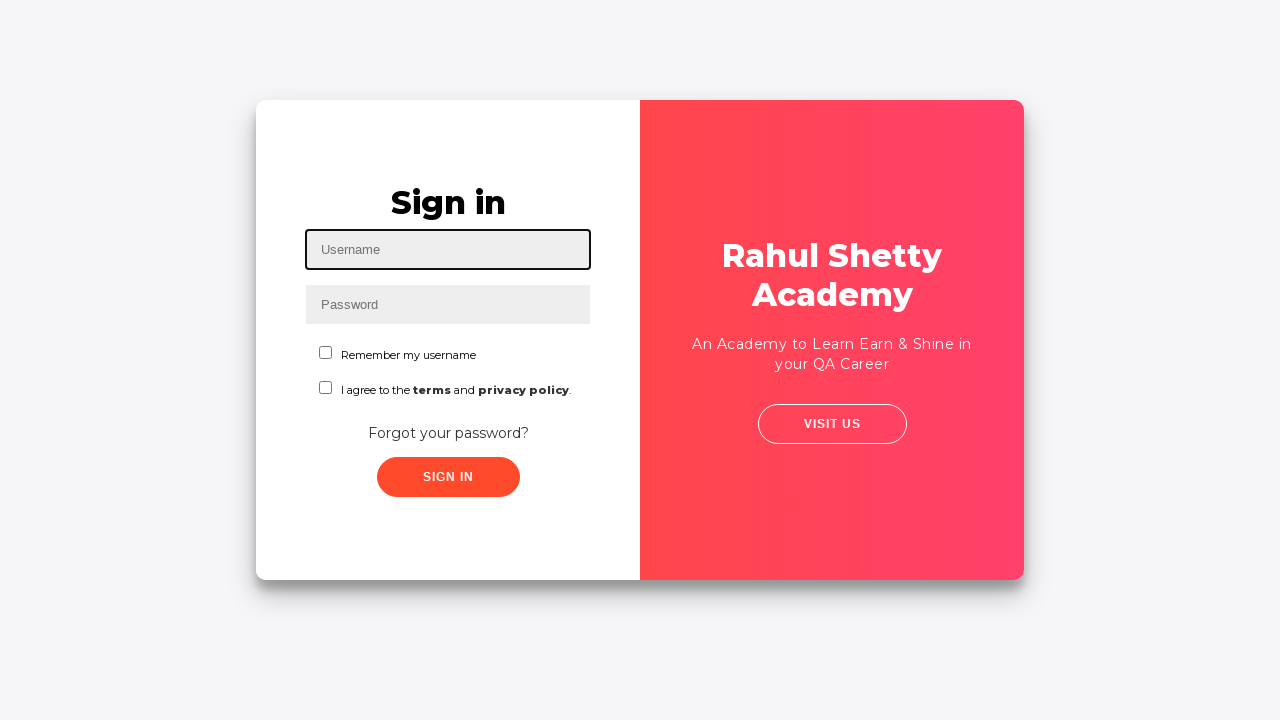

Filled username field with 'jitendra' on #inputUsername
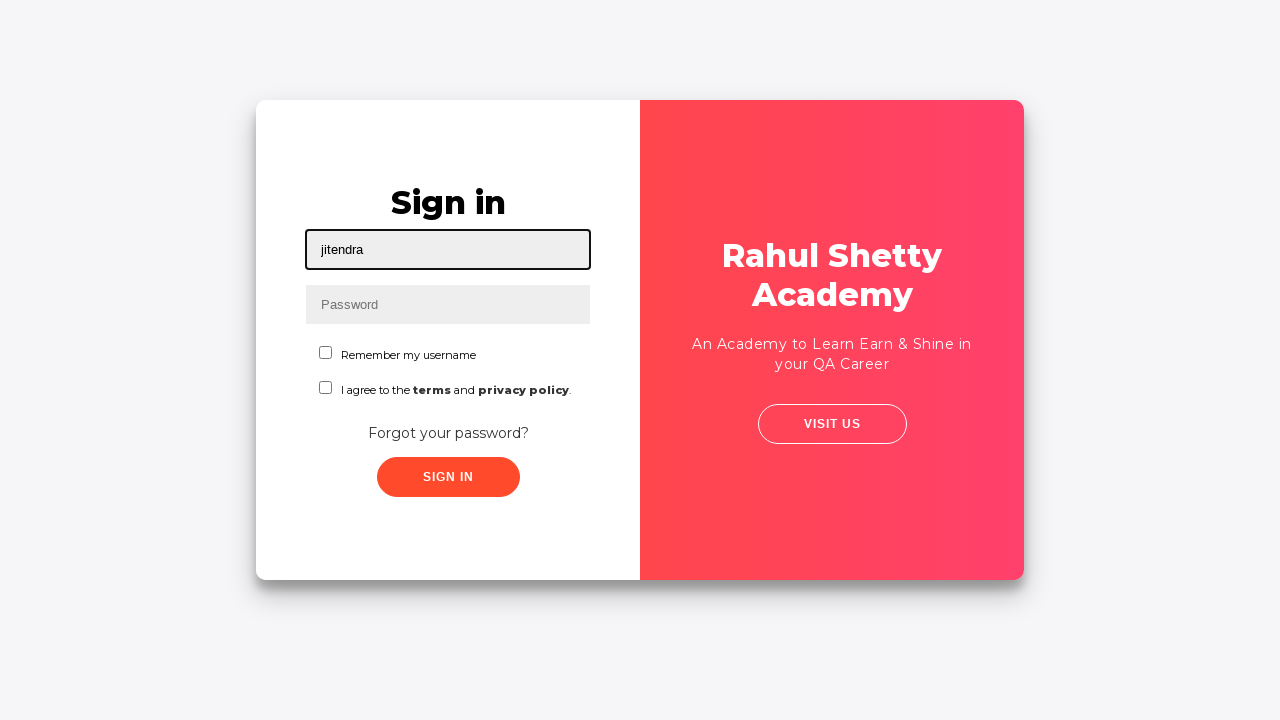

Filled password field with 'test@123' on input[name='inputPassword']
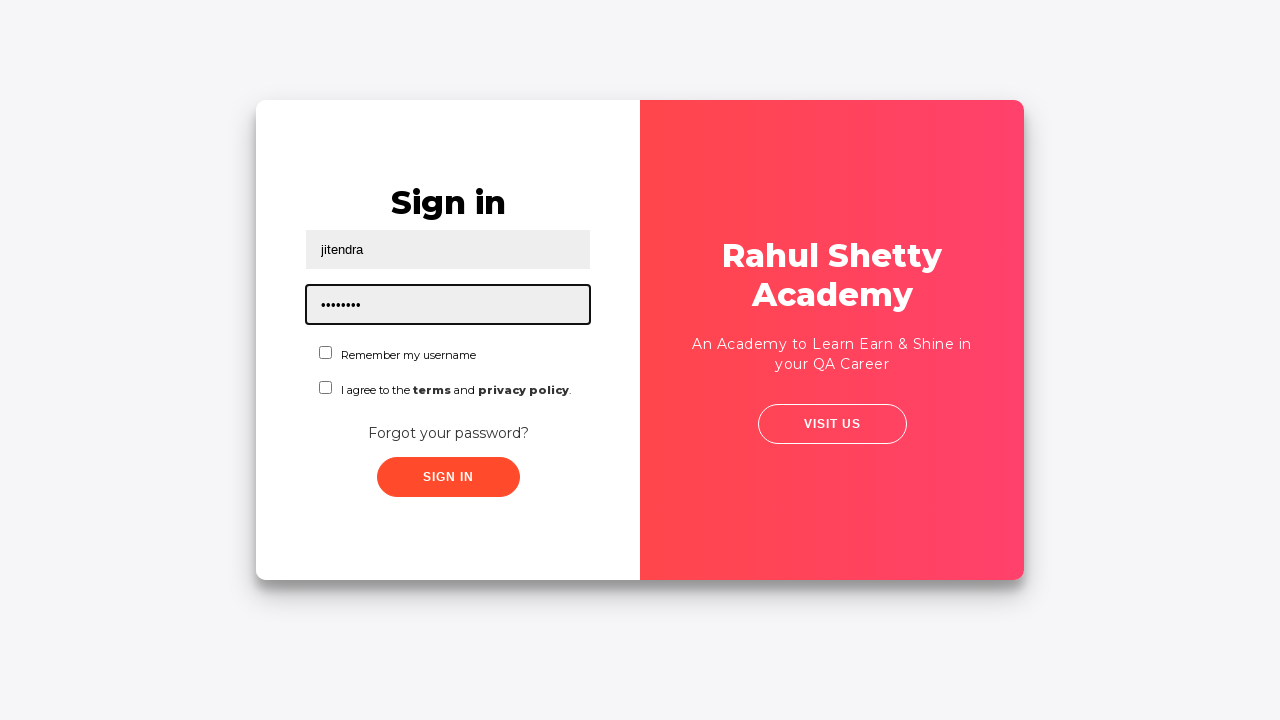

Clicked sign in button with incorrect credentials at (448, 477) on .signInBtn
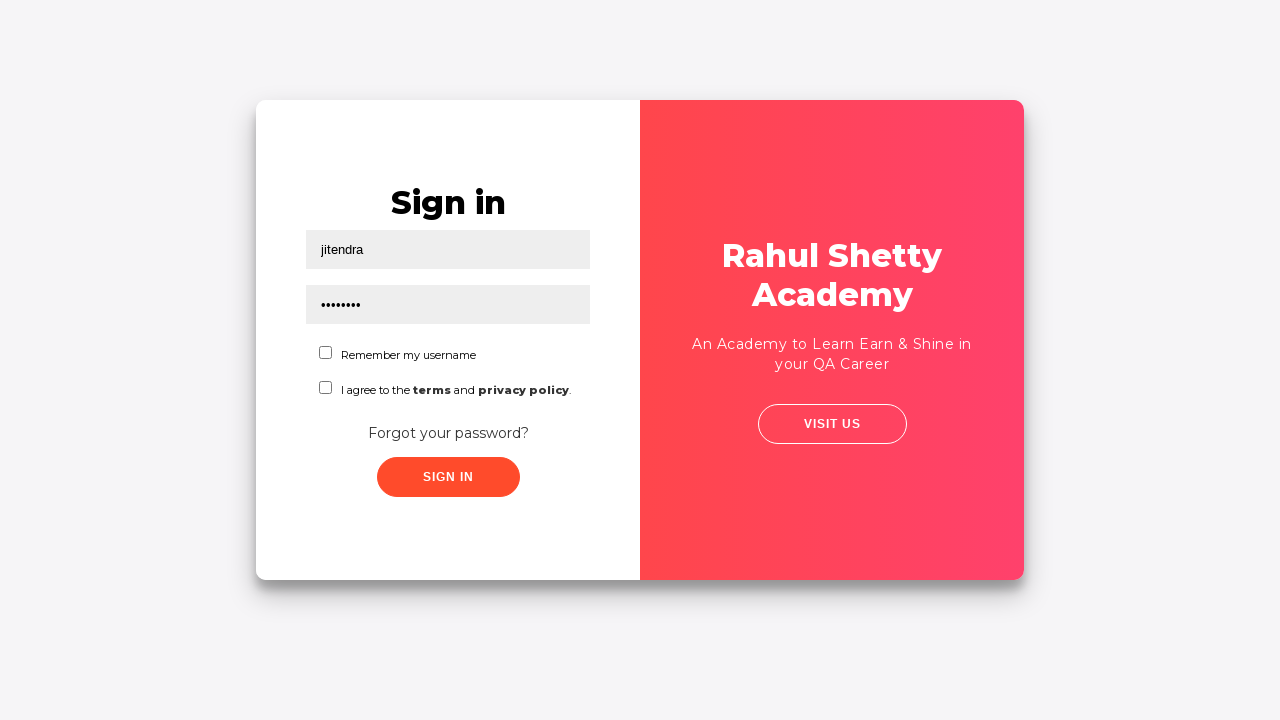

Clicked 'Forgot your password?' link at (448, 433) on a:has-text('Forgot your password?')
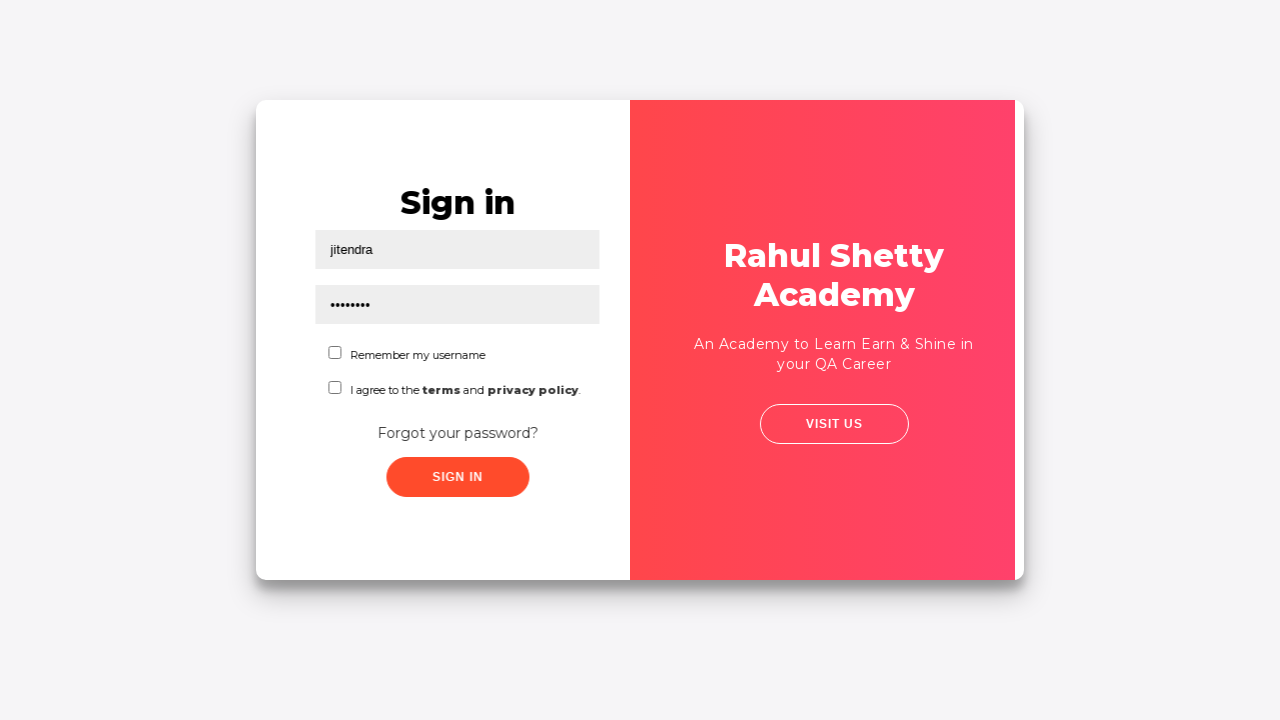

Waited for forgot password form to load
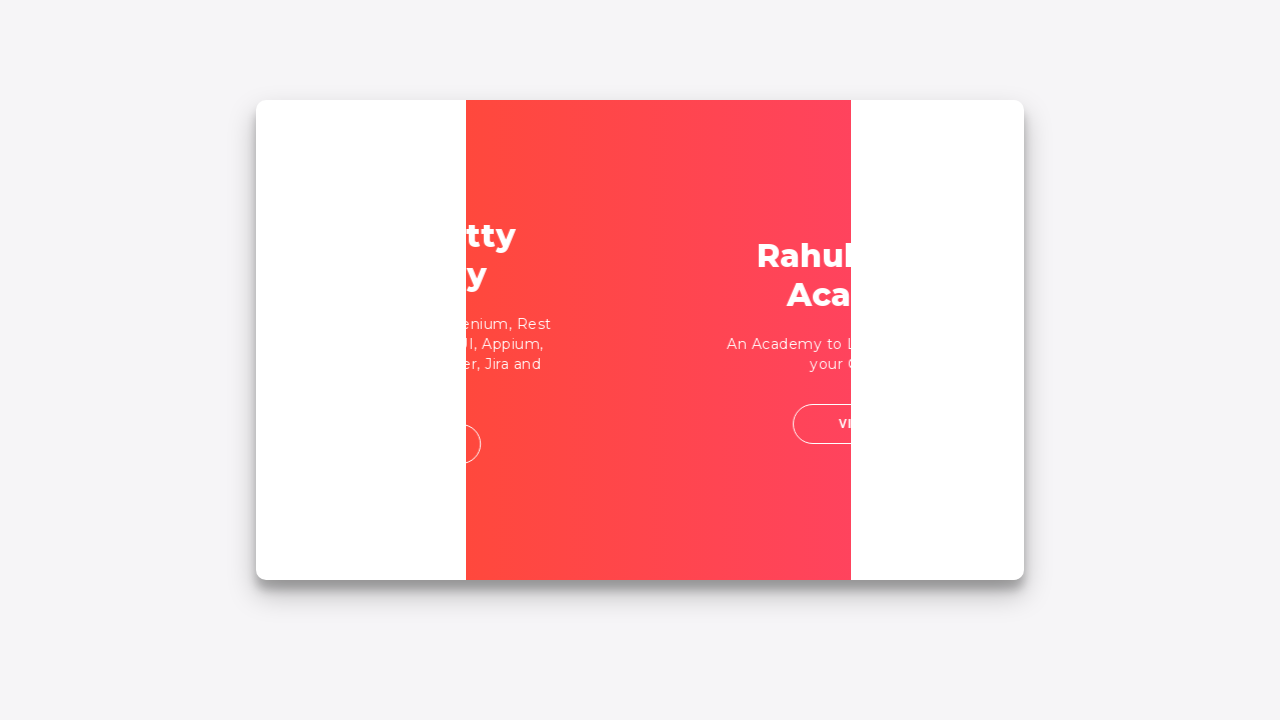

Filled name field with 'jitendra' in forgot password form on input[placeholder='Name']
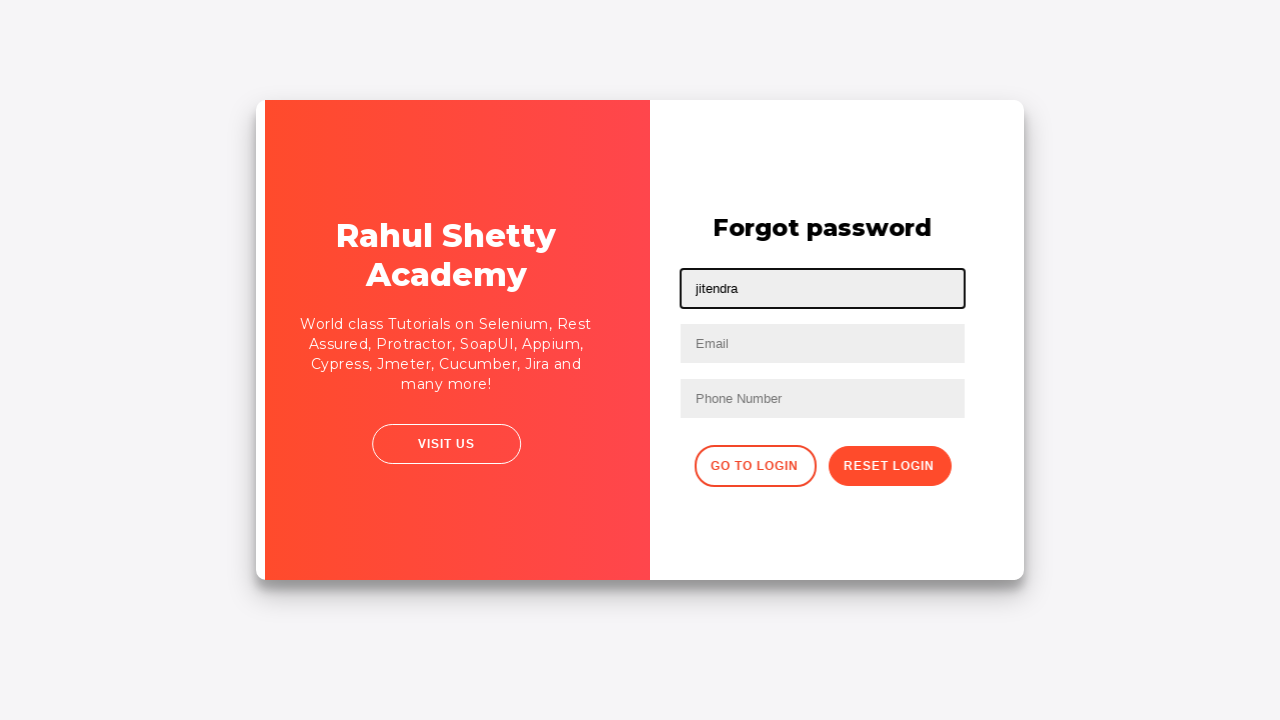

Filled email field with 'test@gmail.com' on input[placeholder='Email']
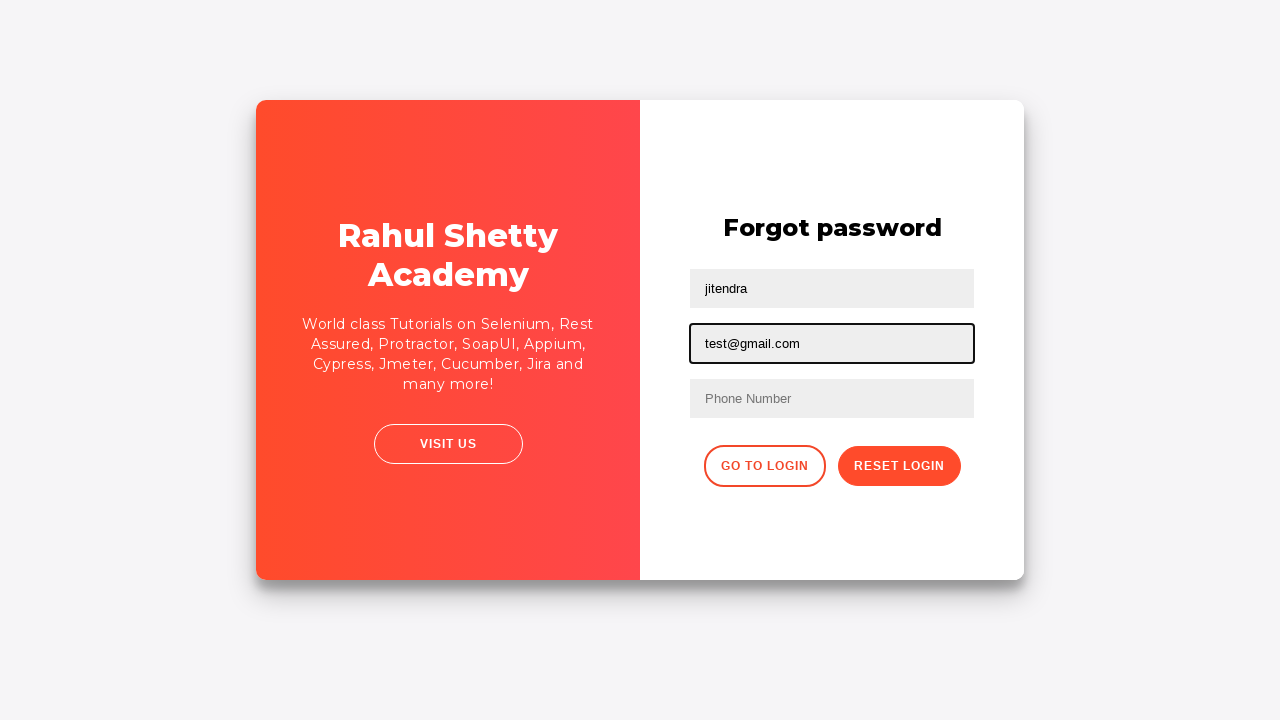

Cleared and refilled email field with 'test@gmail.com' on input[placeholder='Email']
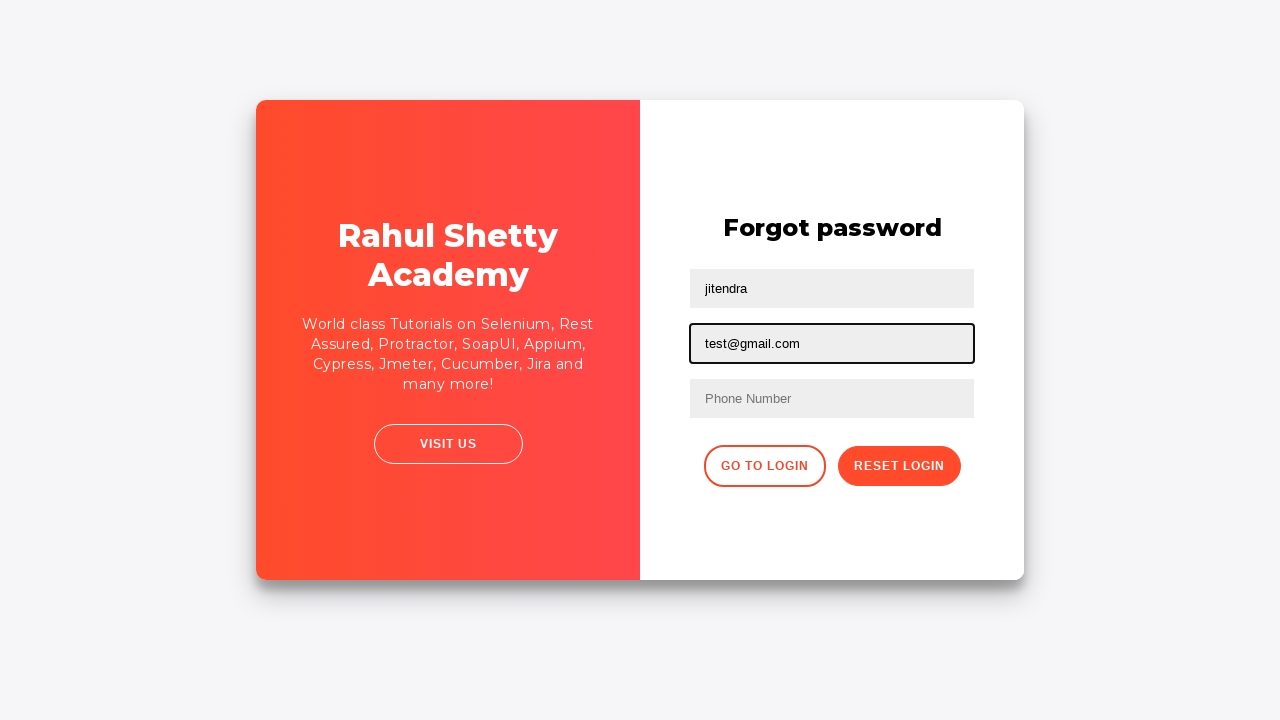

Filled phone number field with '745123690' on input[type='text']:nth-child(4)
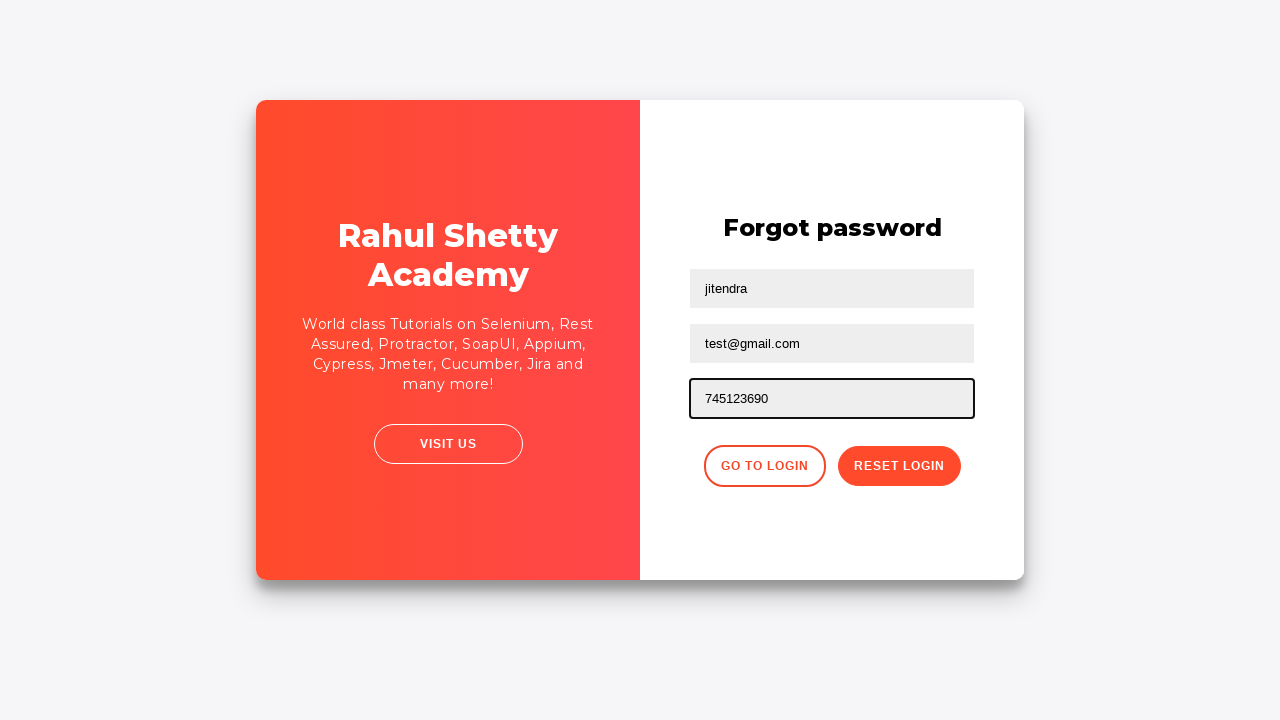

Clicked reset password button at (899, 466) on button.reset-pwd-btn
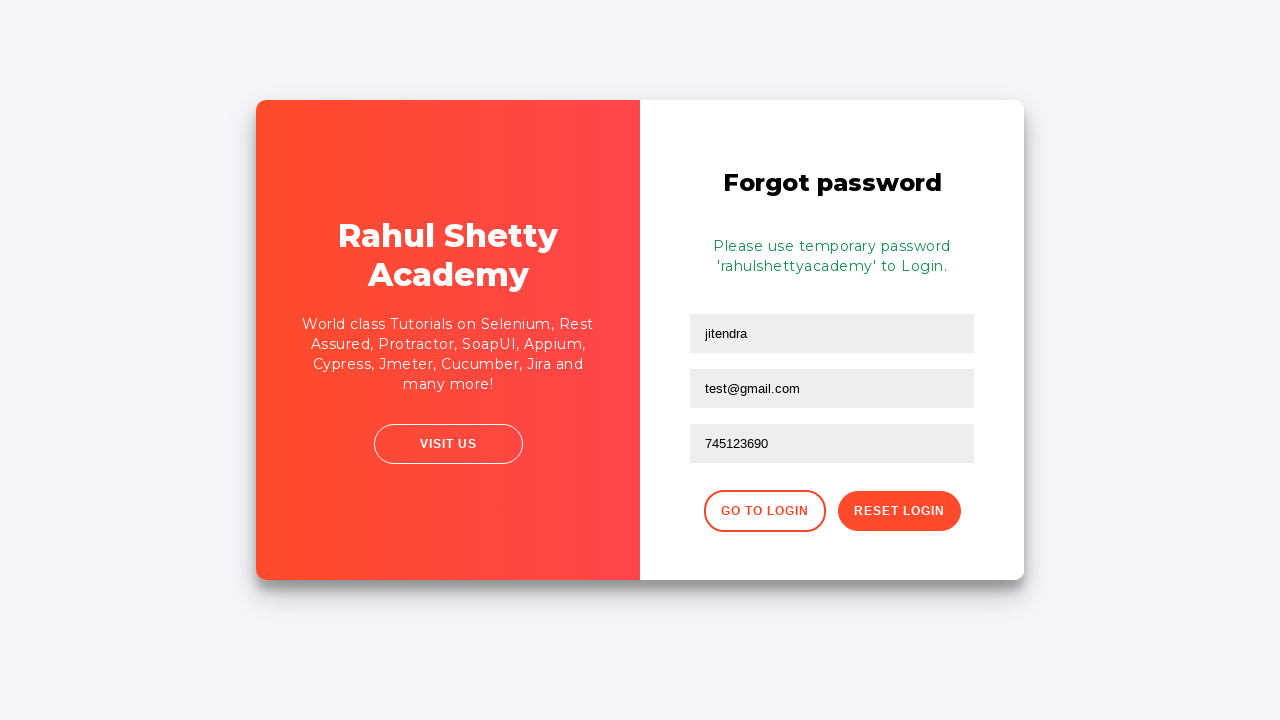

Retrieved password information message
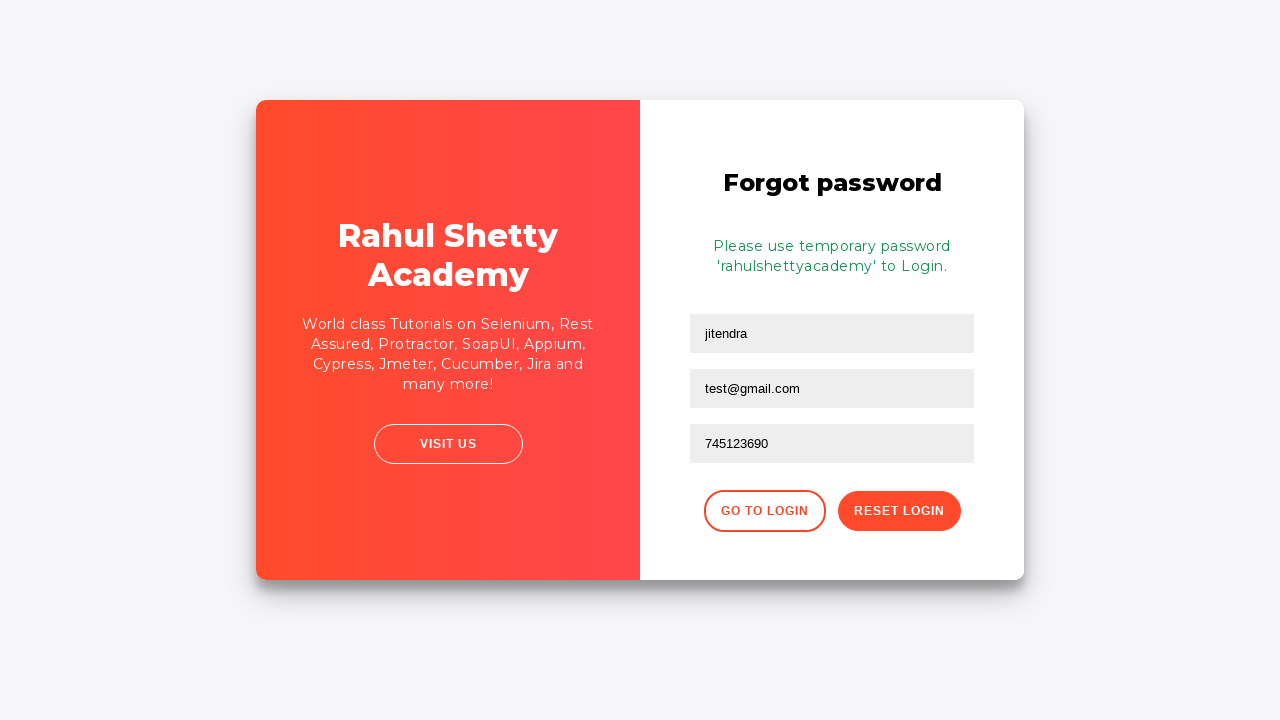

Extracted correct password from info message
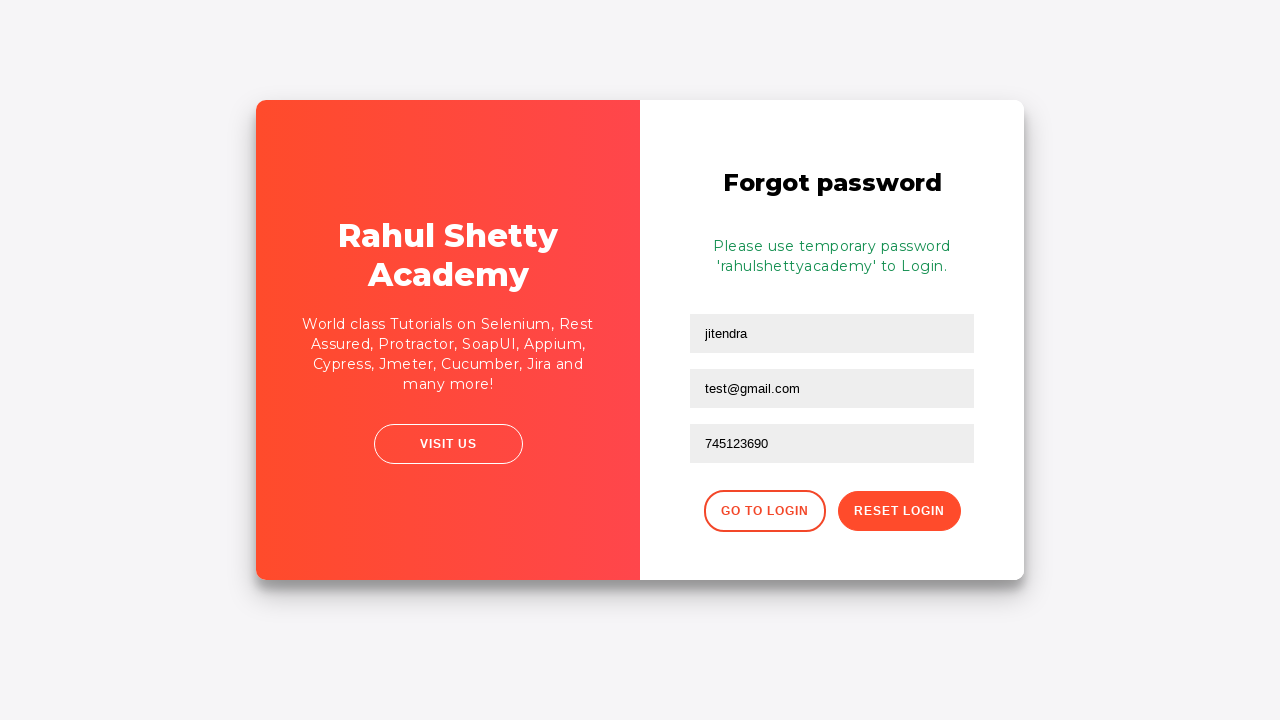

Clicked back button to return to login page at (764, 511) on xpath=//div[@class='forgot-pwd-btn-conainer']/button[1]
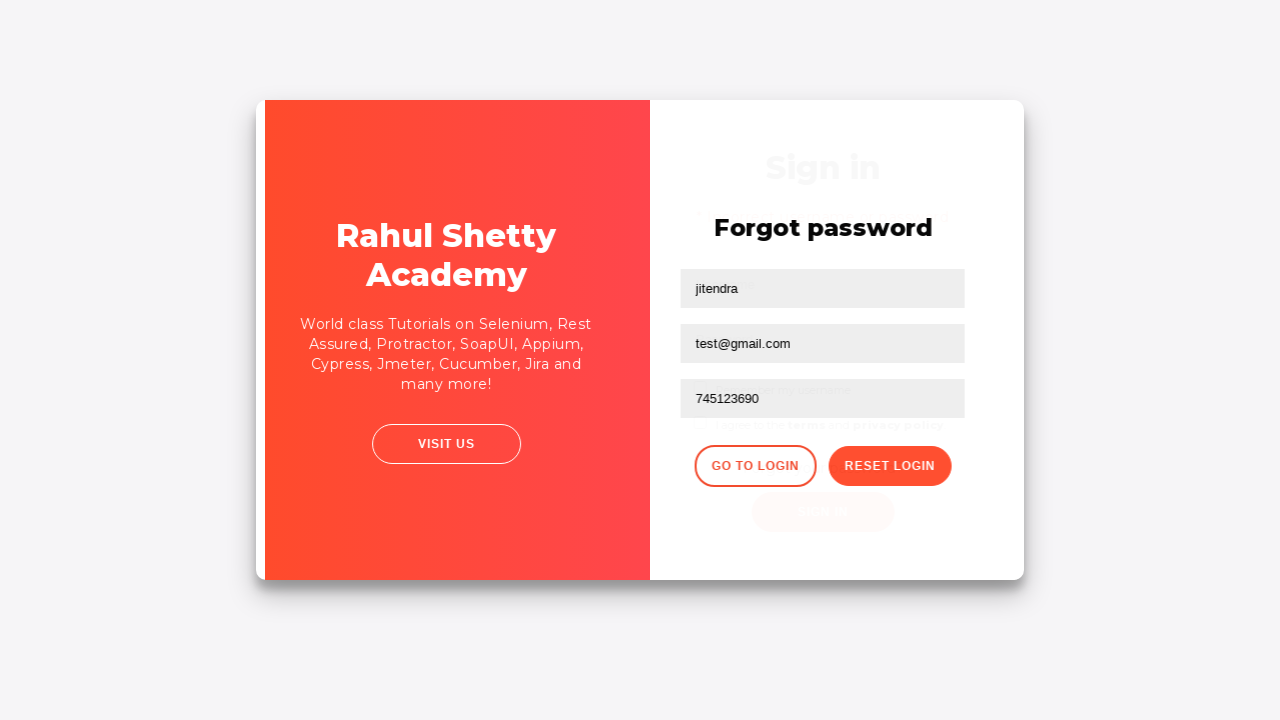

Waited for login form to be available
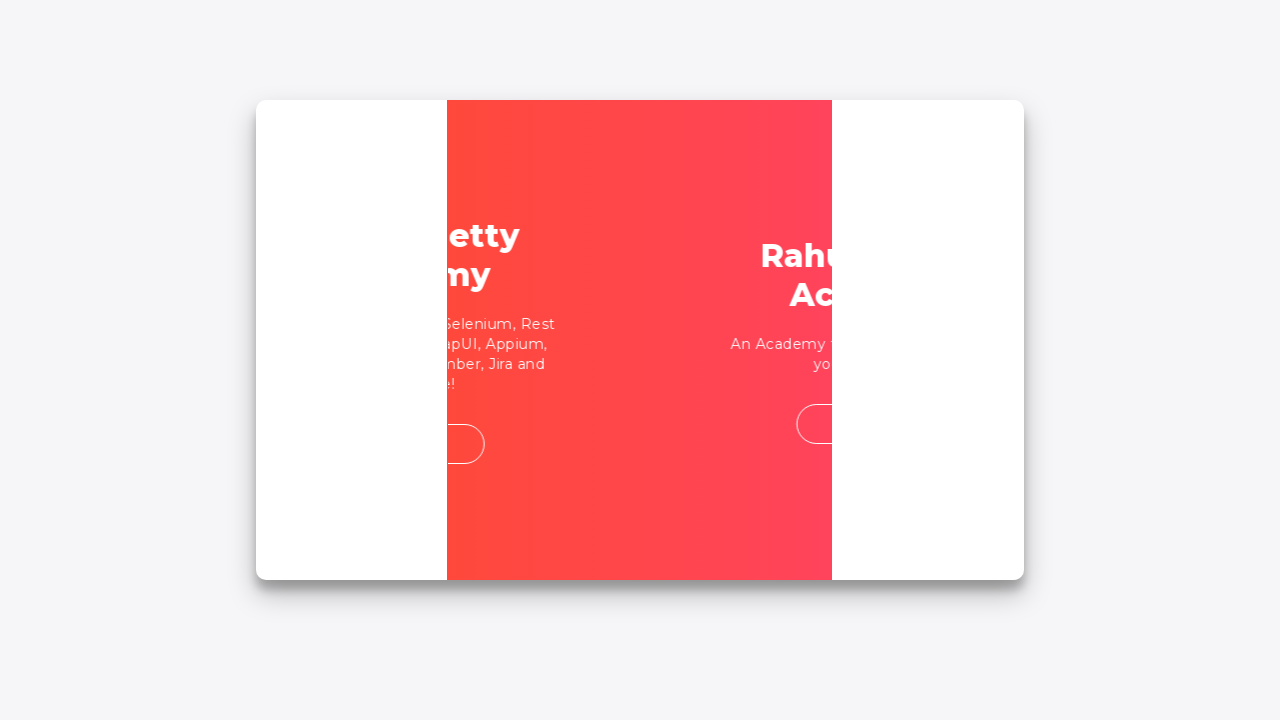

Filled username field with 'jitendra' on login form on #inputUsername
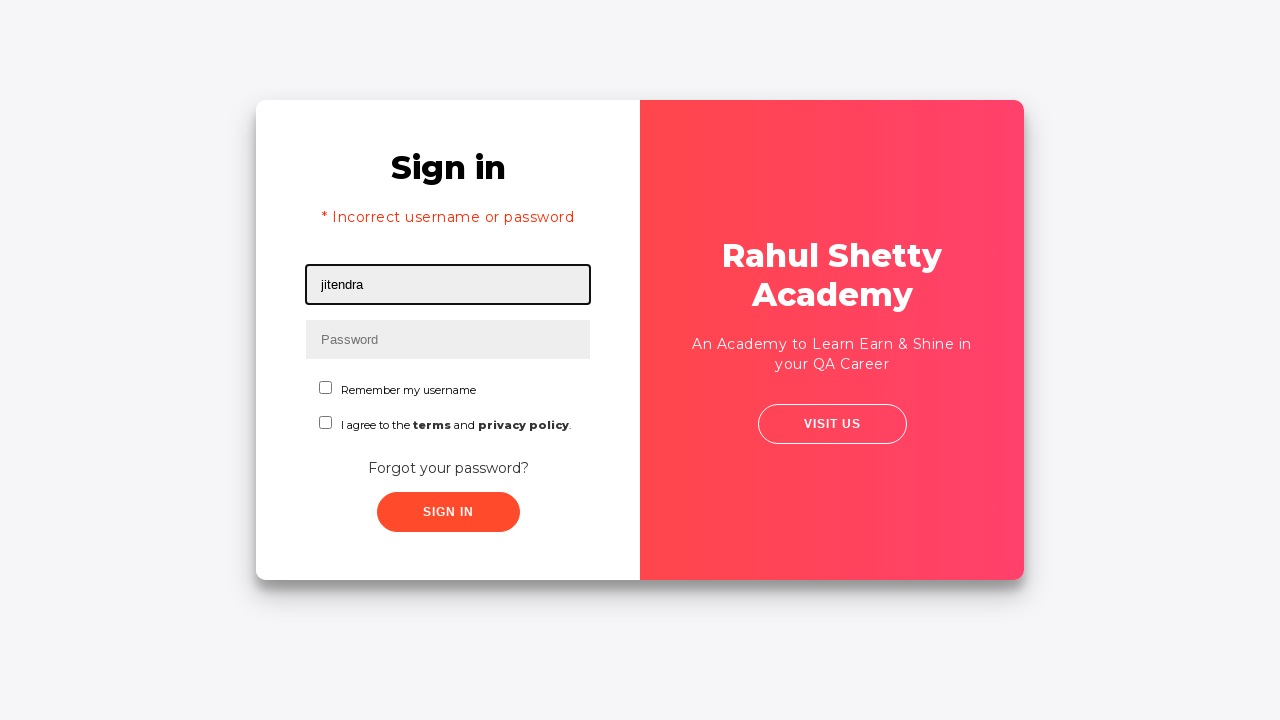

Filled password field with correct password retrieved from forgot password flow on input[type*='pass']
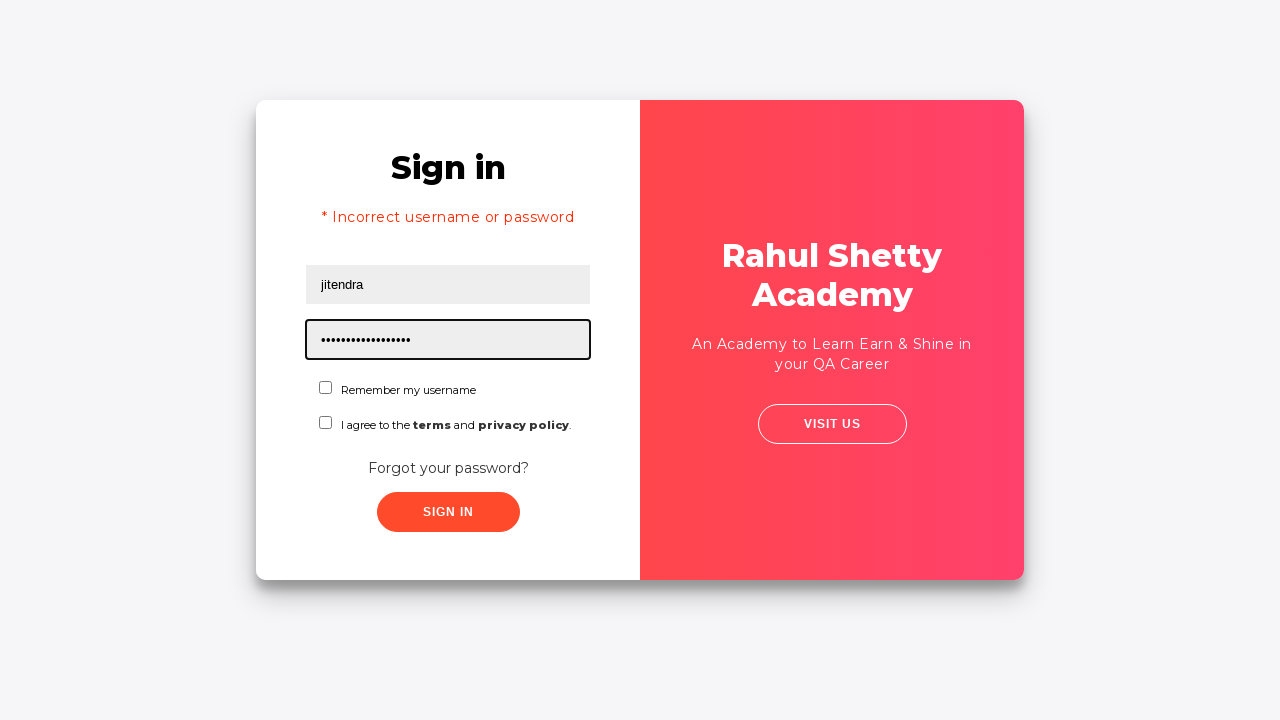

Clicked submit button to login with correct credentials at (448, 512) on xpath=//button[contains(@class,'submit')]
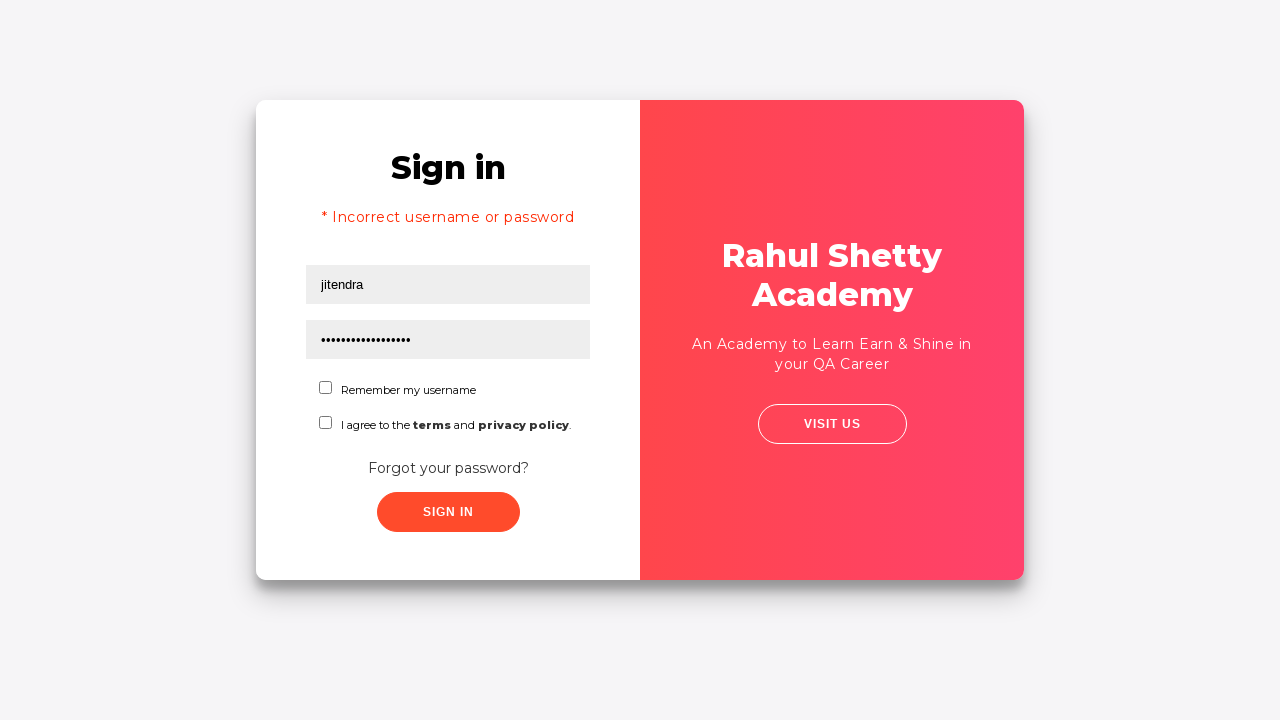

Waited for login success page to load
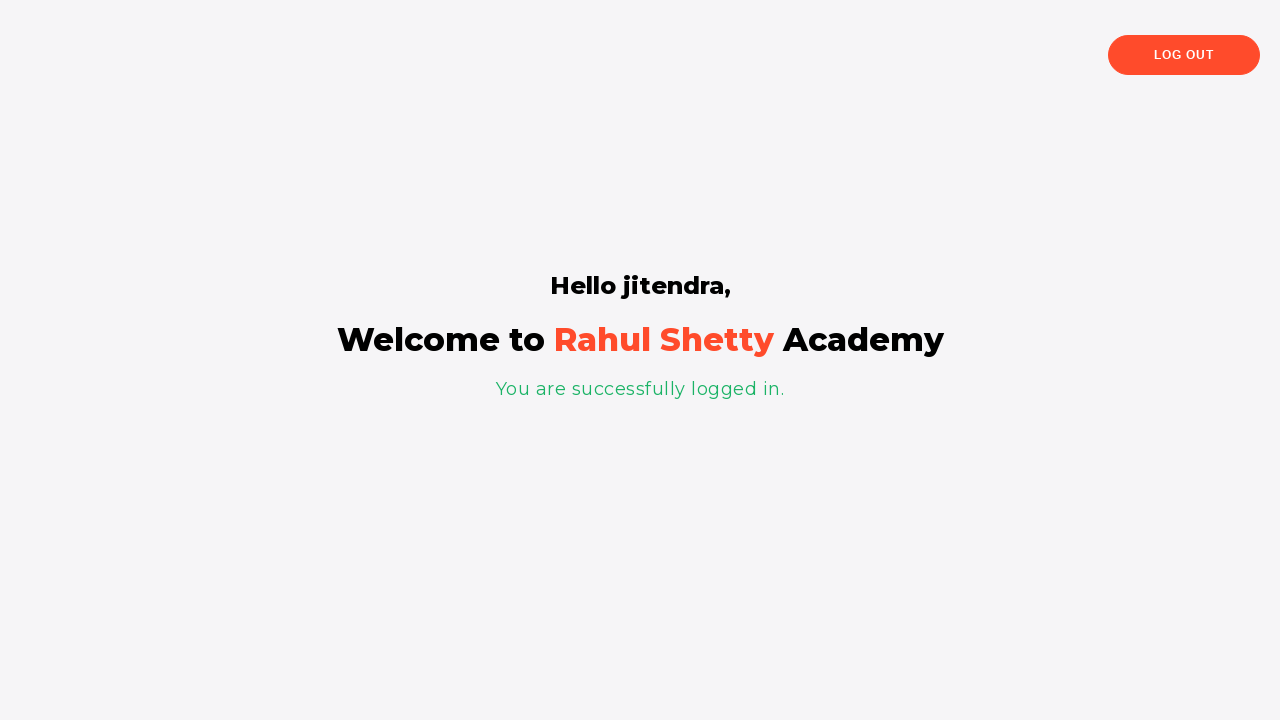

Verified success message 'You are successfully logged in.' is displayed
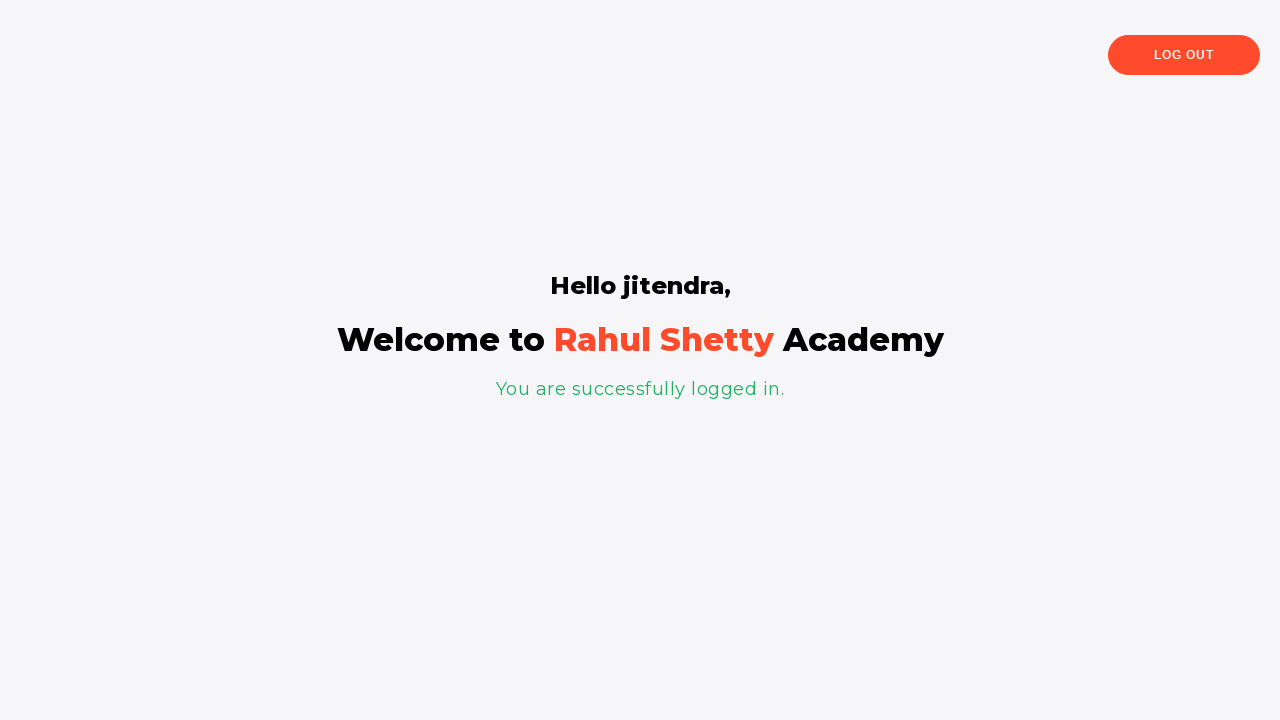

Verified welcome message 'Hello jitendra,' is displayed
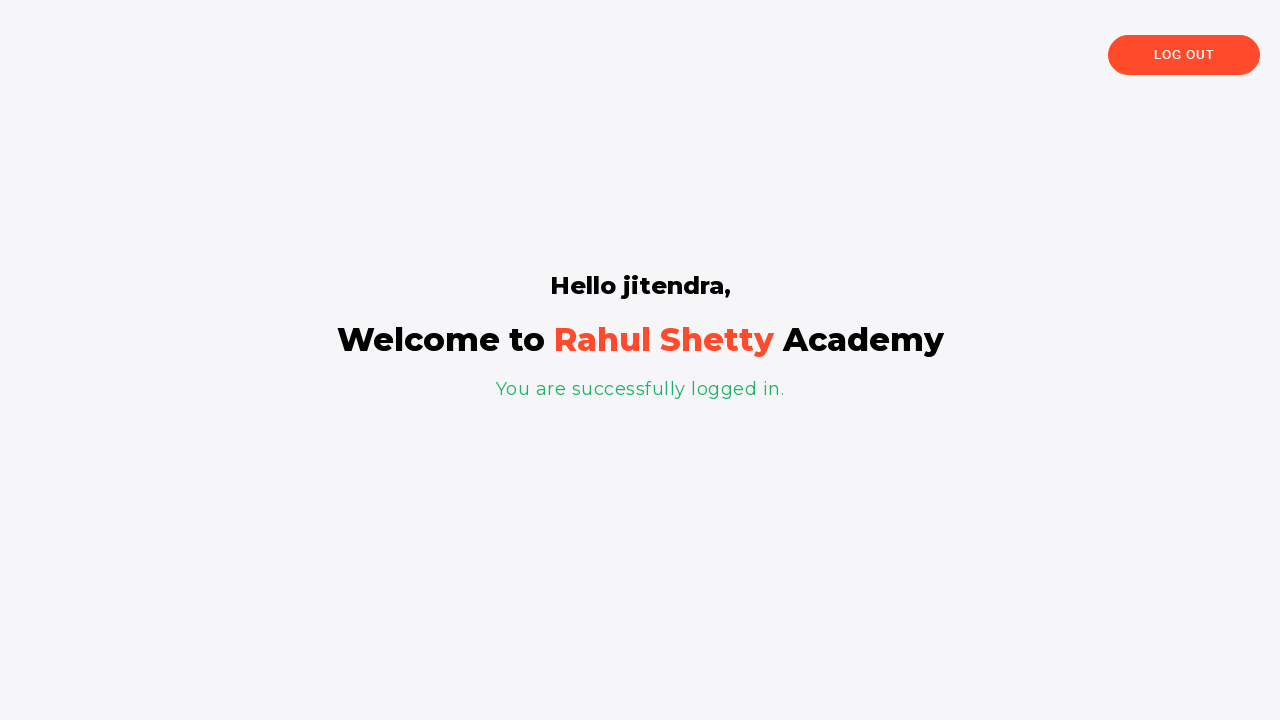

Clicked logout button to end session at (1184, 55) on .logout-btn
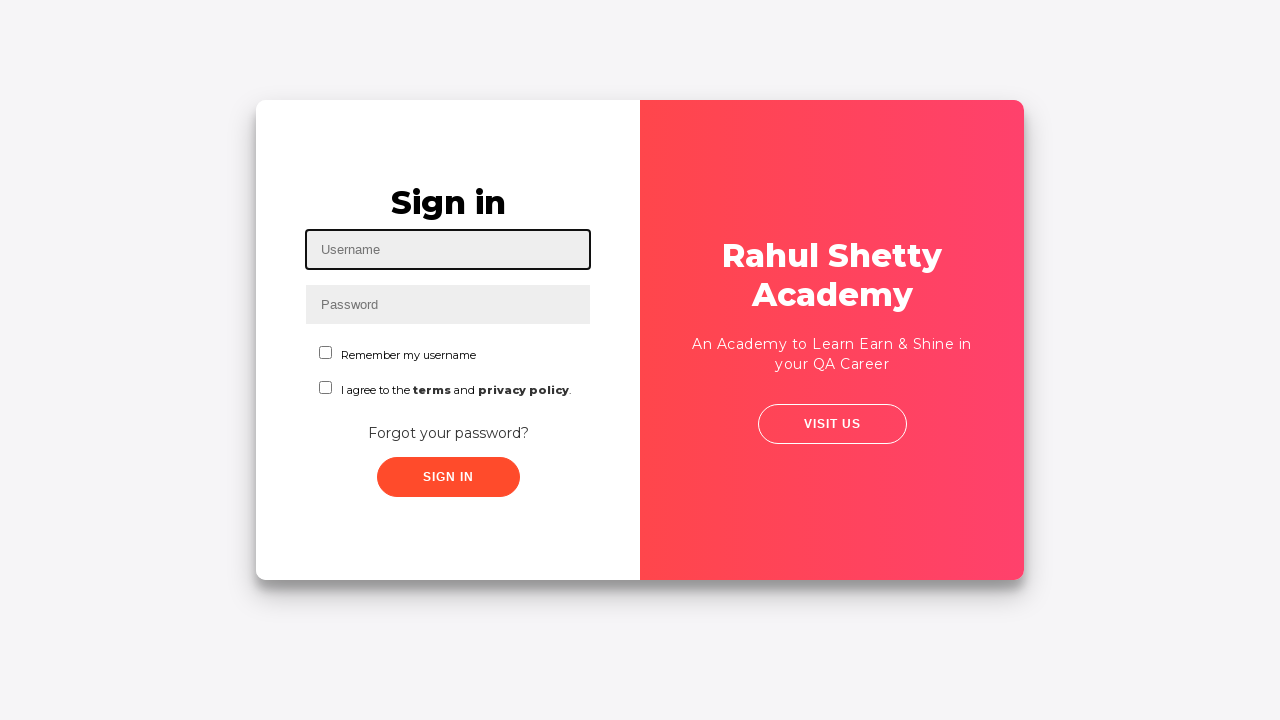

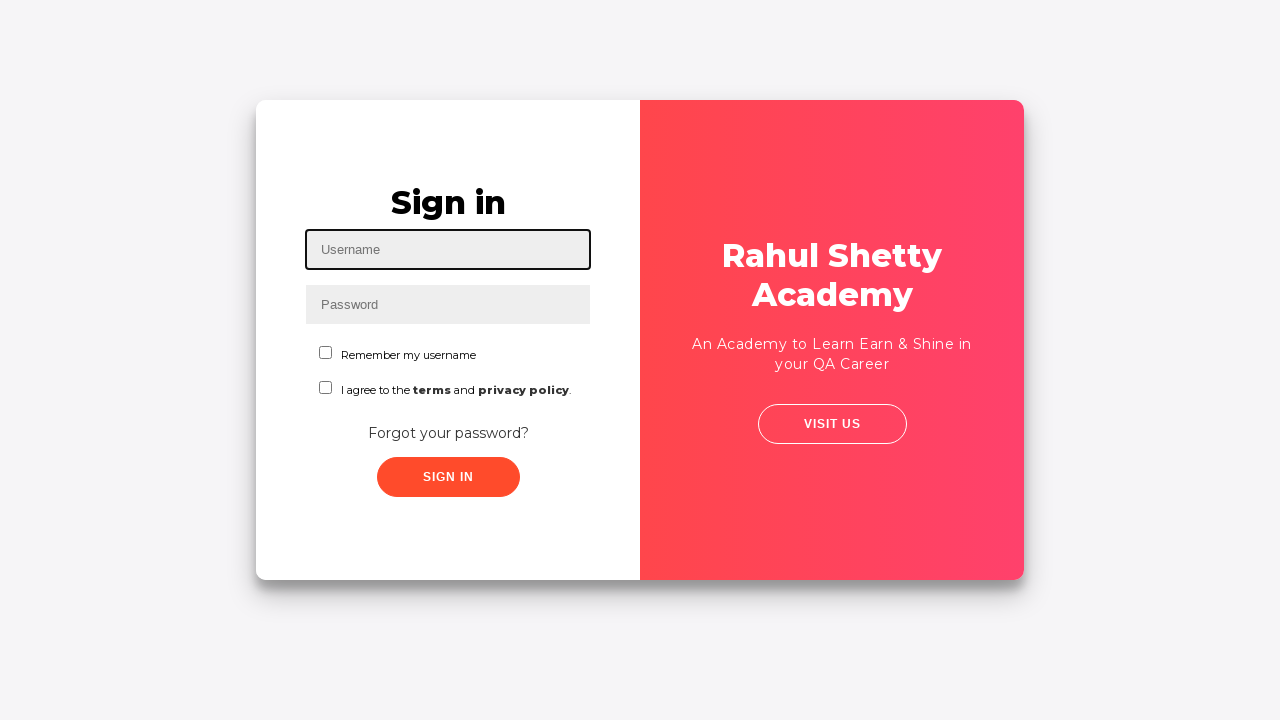